Clicks the link-styled button on the buttons demo page

Starting URL: https://formy-project.herokuapp.com/buttons

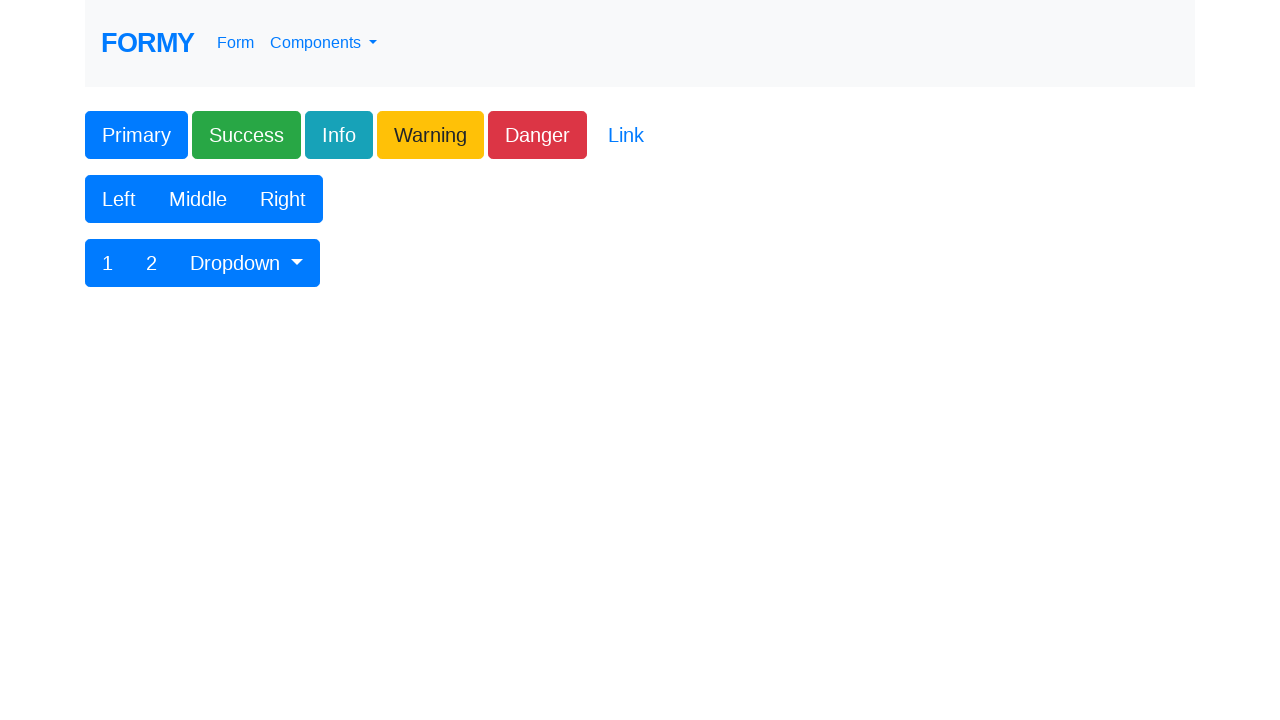

Clicked the link-styled button on the buttons demo page at (626, 135) on xpath=//*[@class='btn btn-lg btn-link']
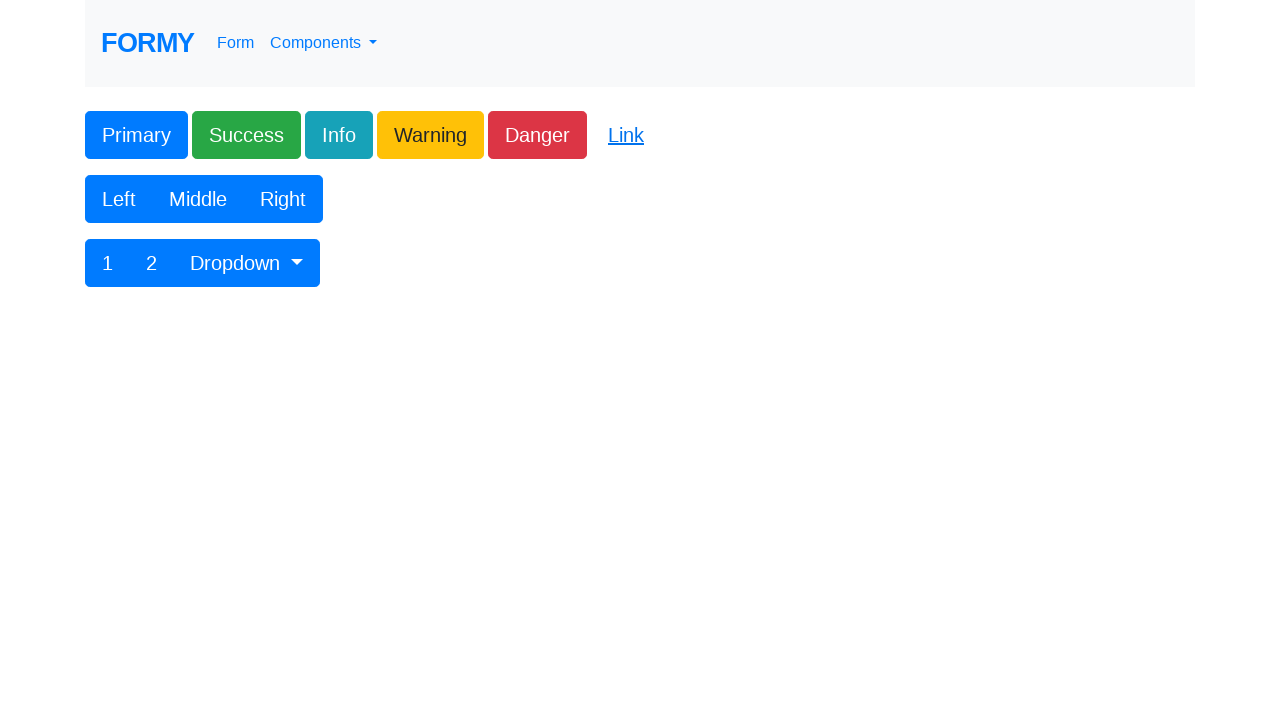

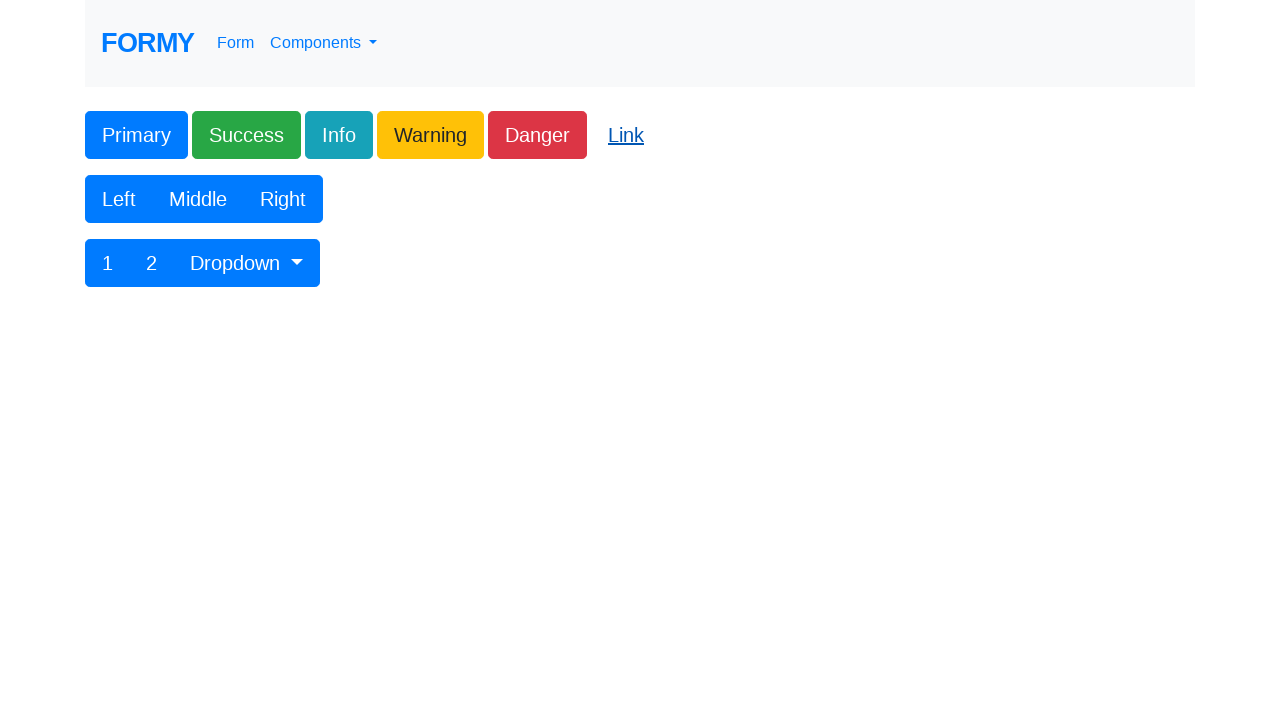